Tests the autosuggest/autocomplete dropdown functionality by typing a partial country name and selecting the matching option "India" from the suggestions list.

Starting URL: https://rahulshettyacademy.com/dropdownsPractise/

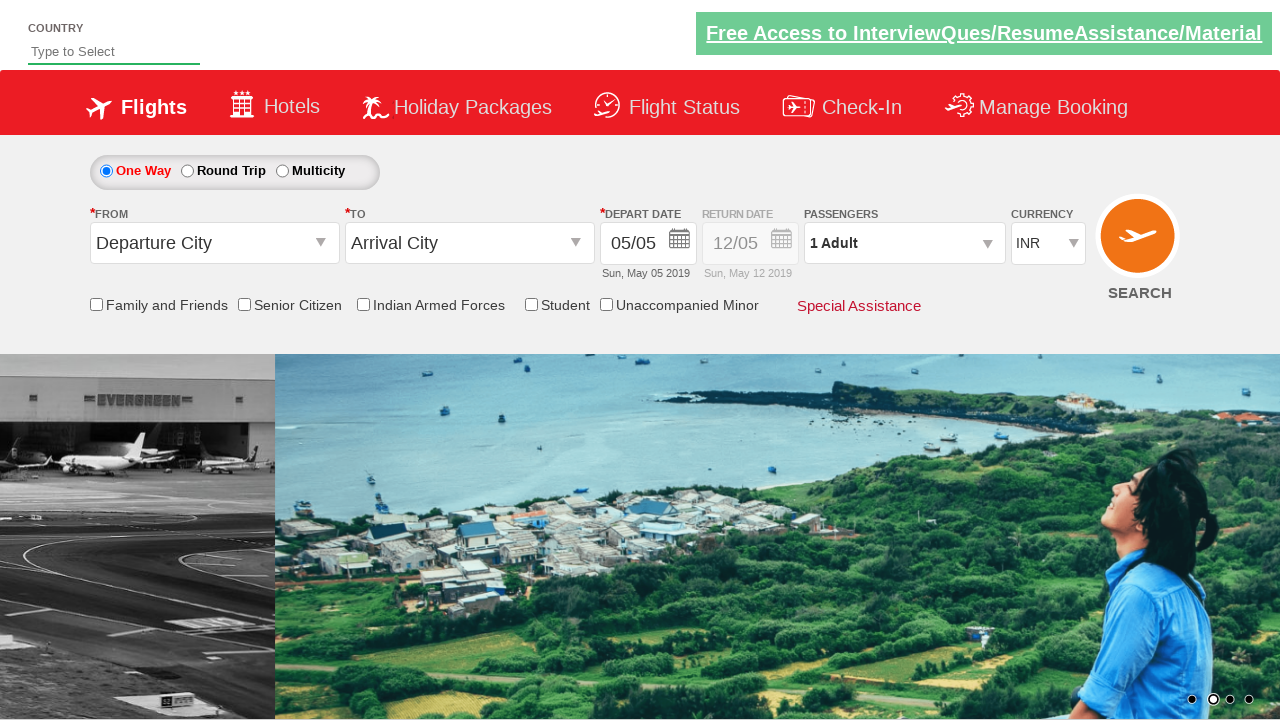

Filled autosuggest field with 'ind' to trigger dropdown suggestions on #autosuggest
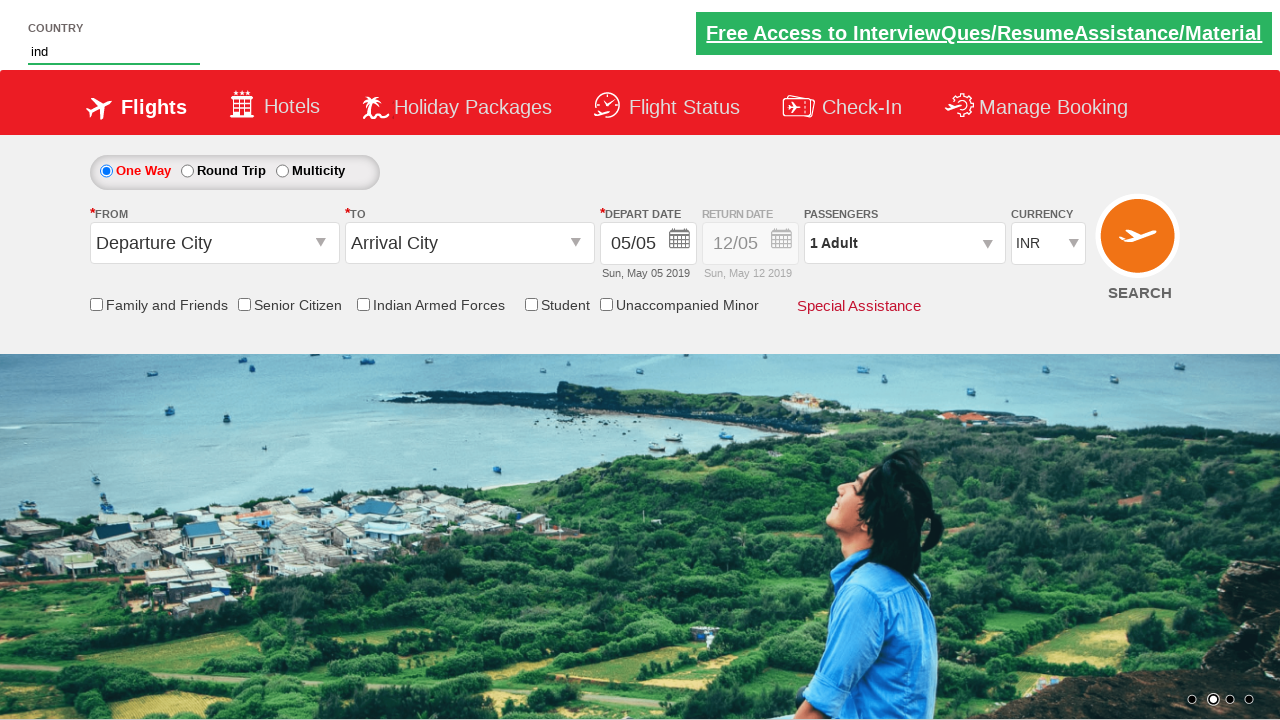

Suggestion dropdown appeared with autocomplete options
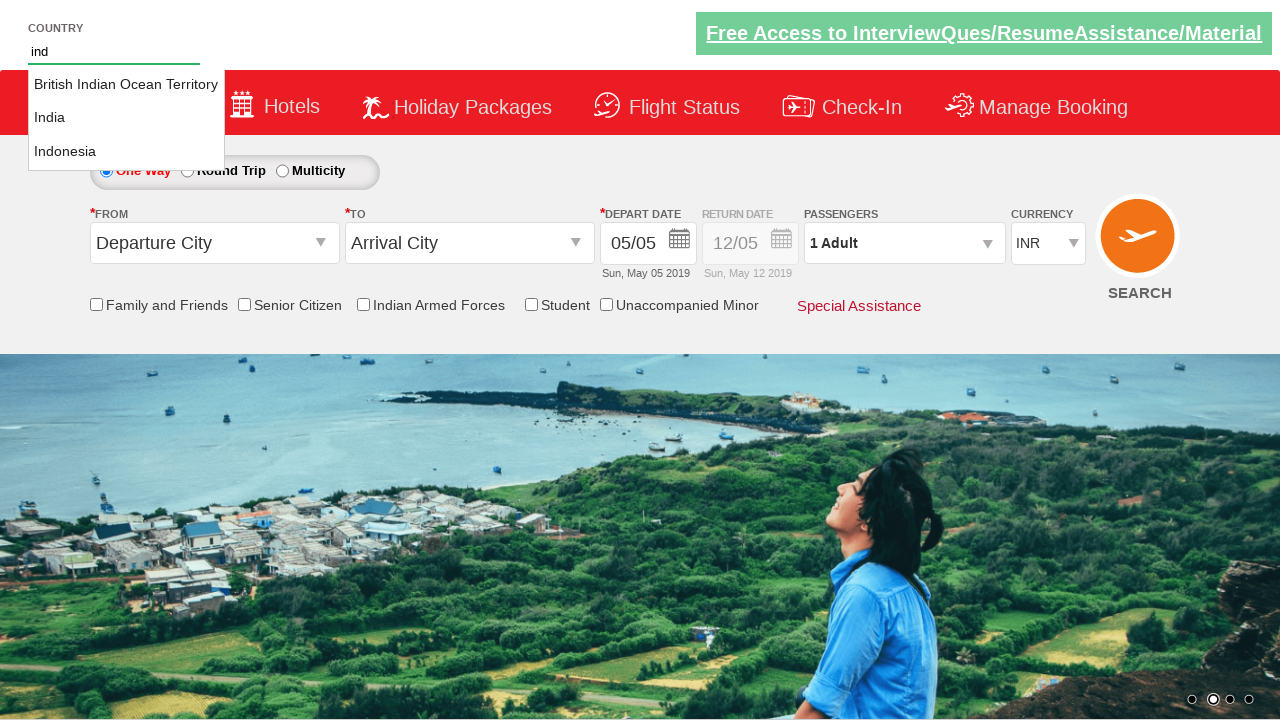

Retrieved all suggestion options from dropdown
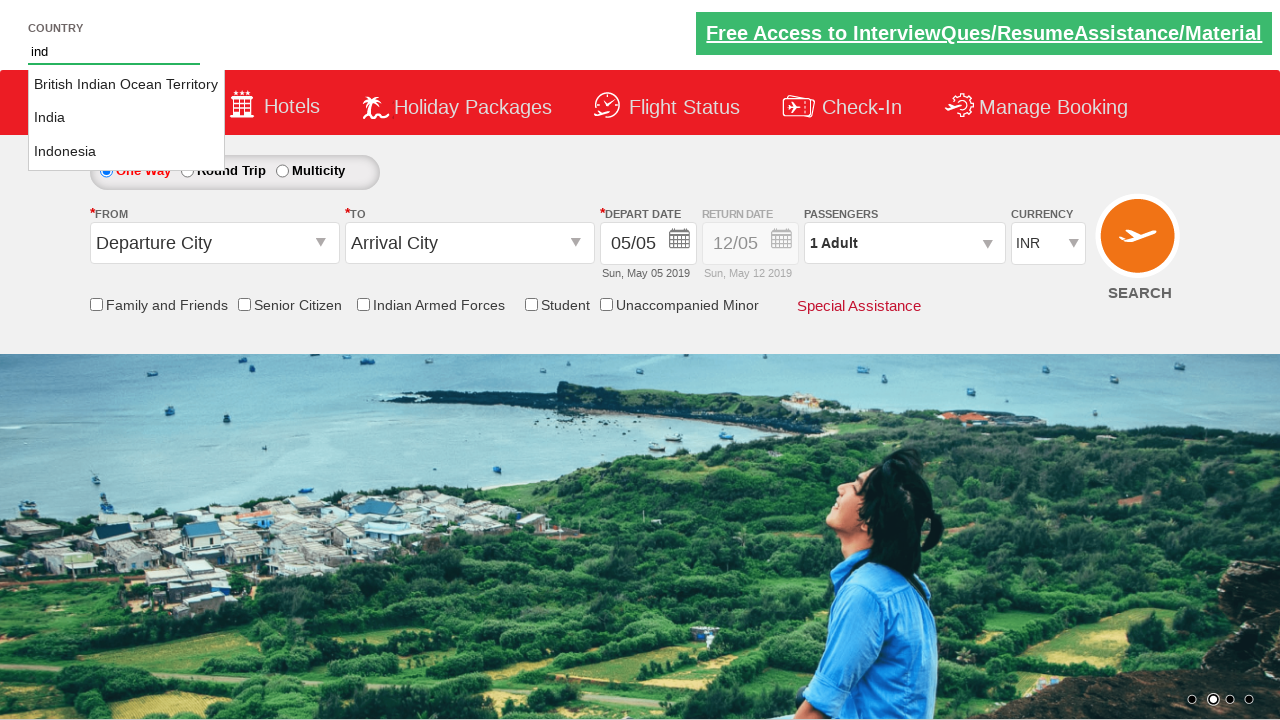

Selected 'India' from autosuggest dropdown at (126, 118) on li.ui-menu-item a >> nth=1
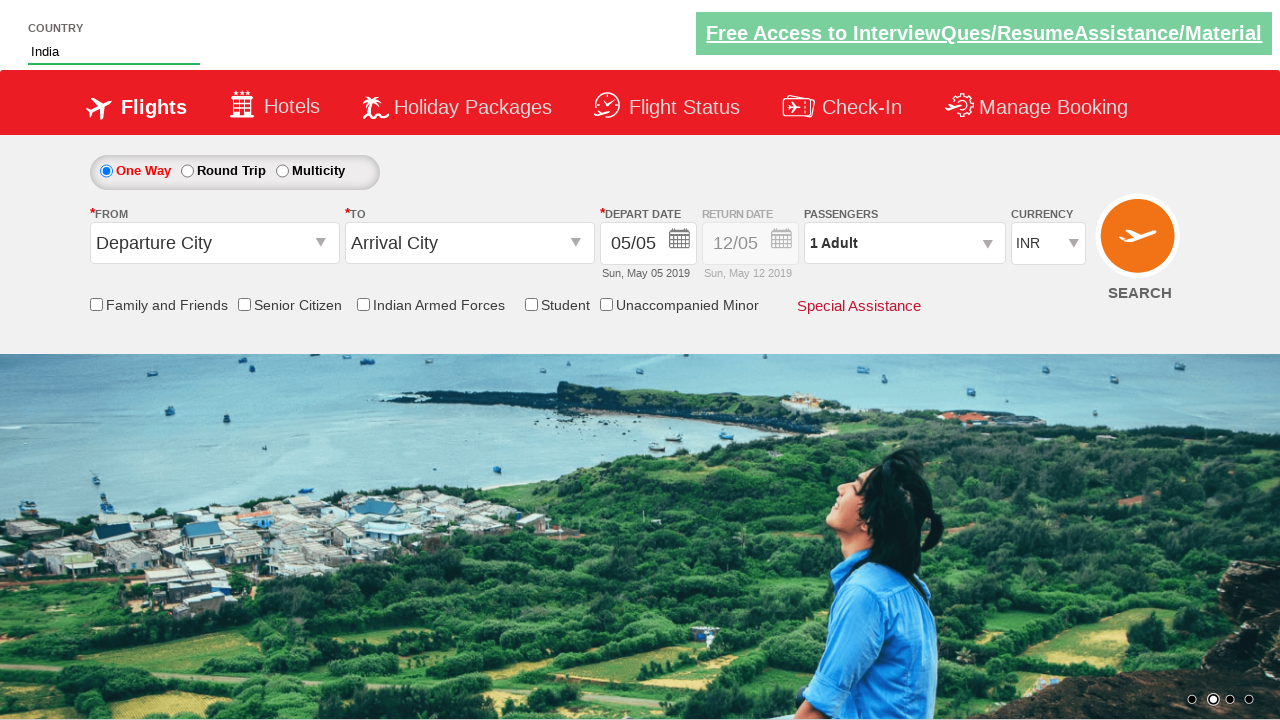

Verified that 'India' was successfully selected in the autosuggest field
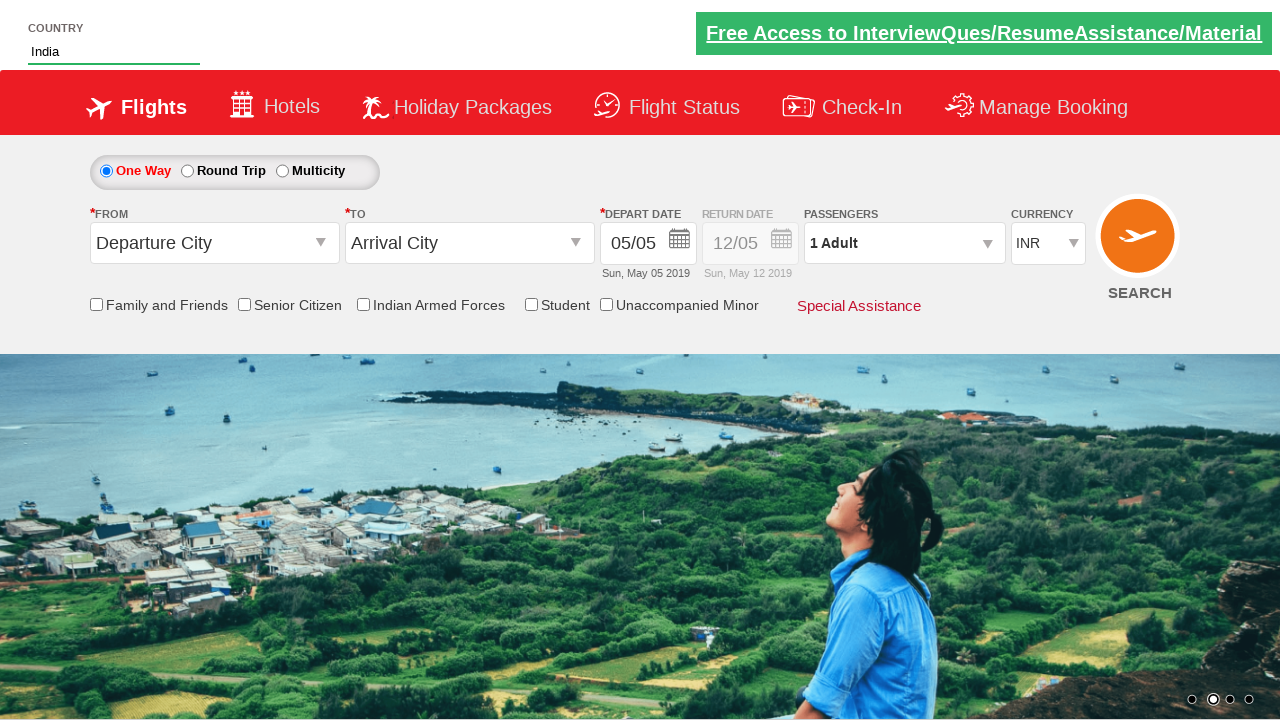

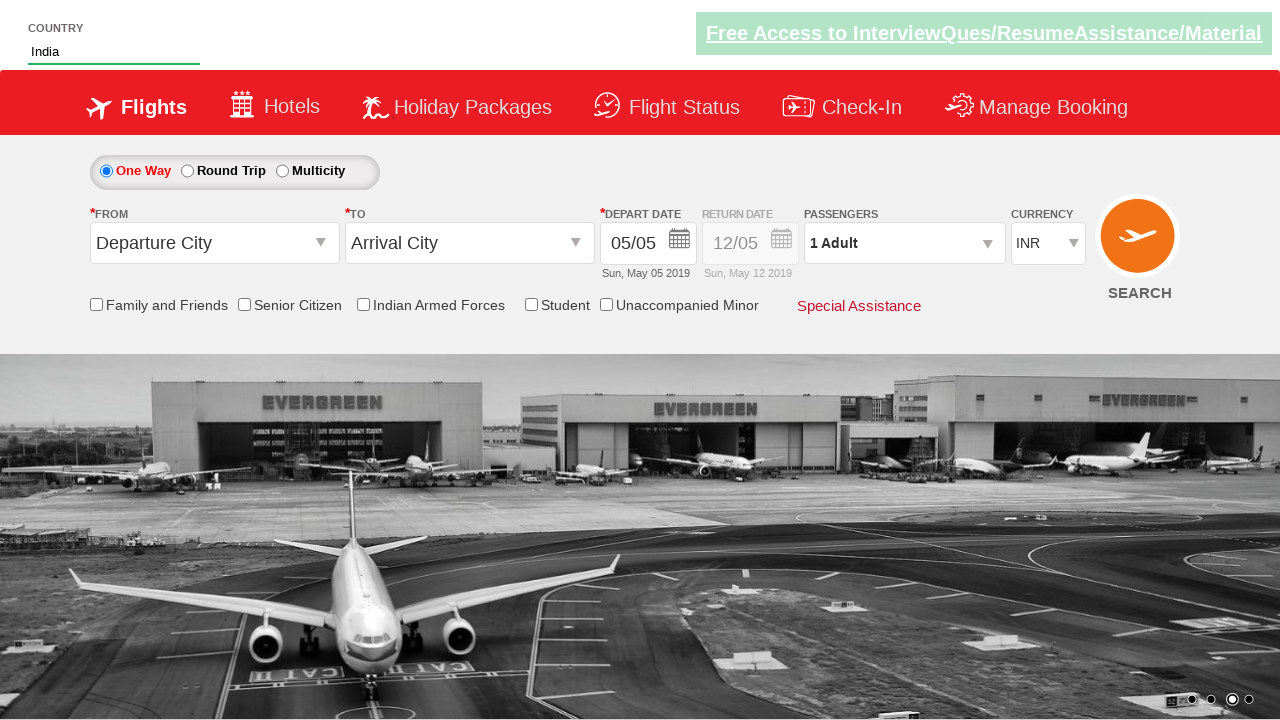